Tests nested iframe navigation by switching to an outer frame, then an inner frame, and clicking a button inside the nested frame structure

Starting URL: https://leafground.com/frame.xhtml

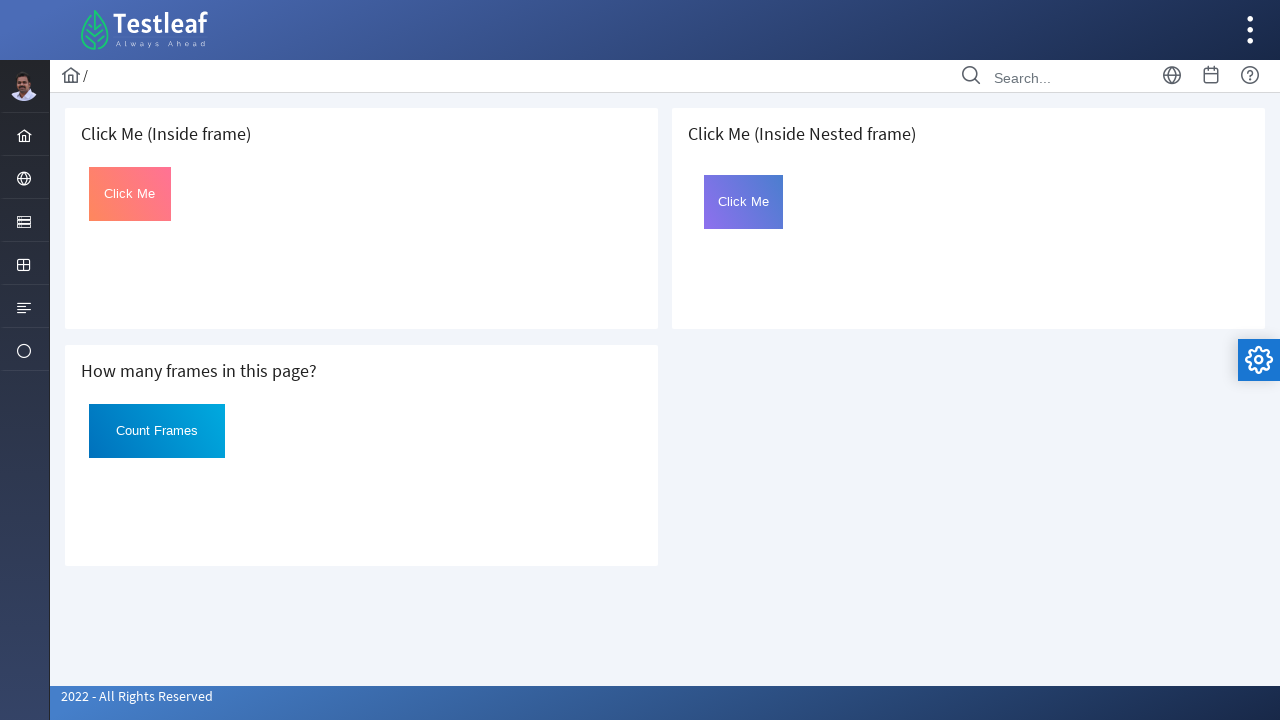

Navigated to frame test page
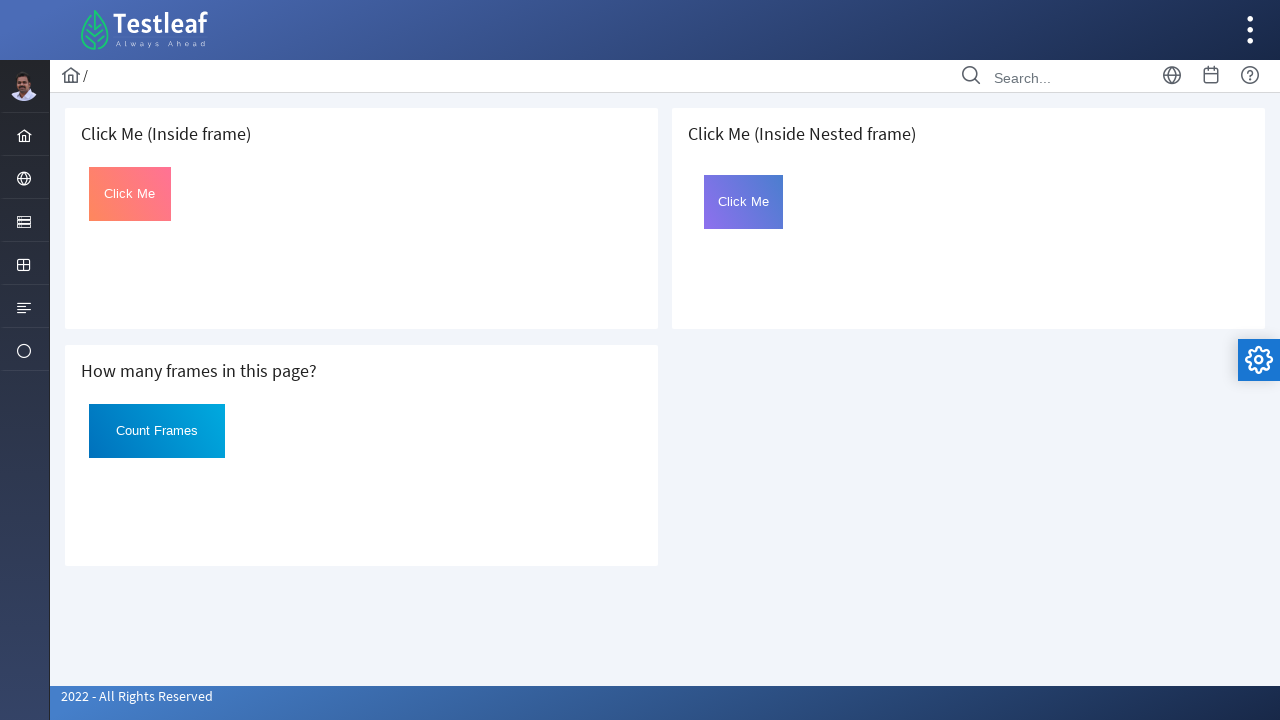

Located outer iframe at index 2
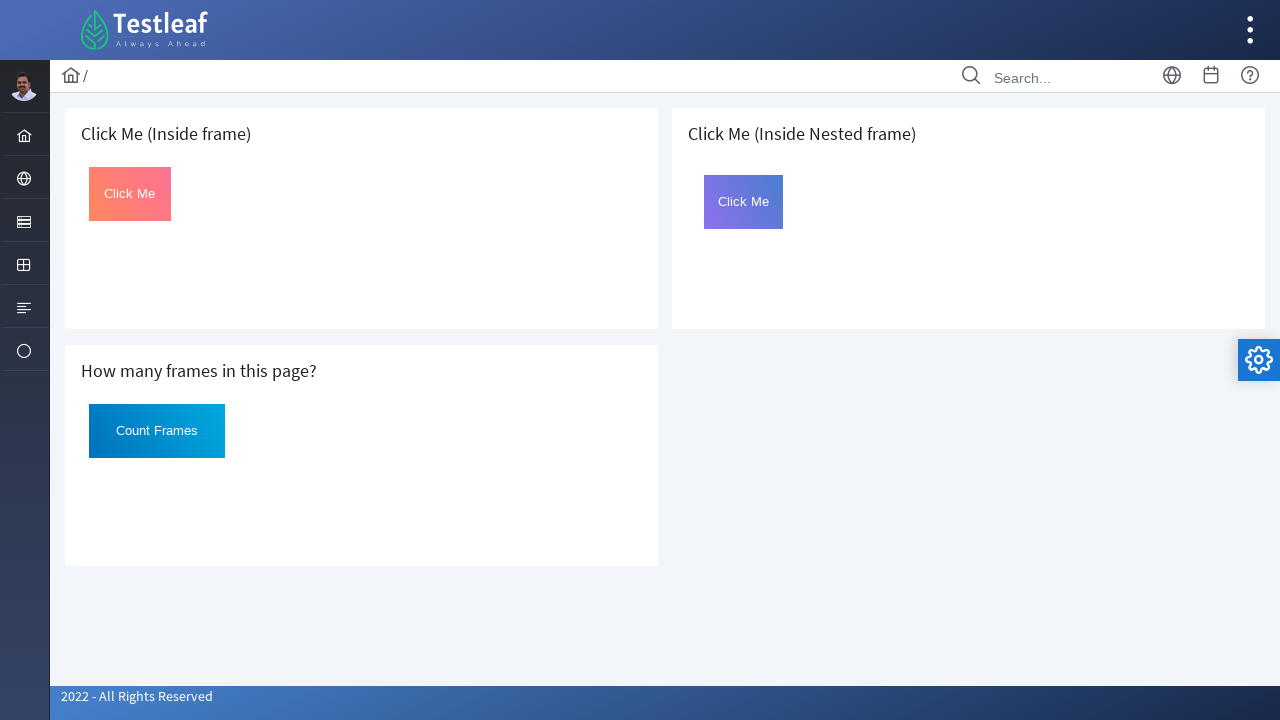

Located inner iframe with id 'frame2' inside outer frame
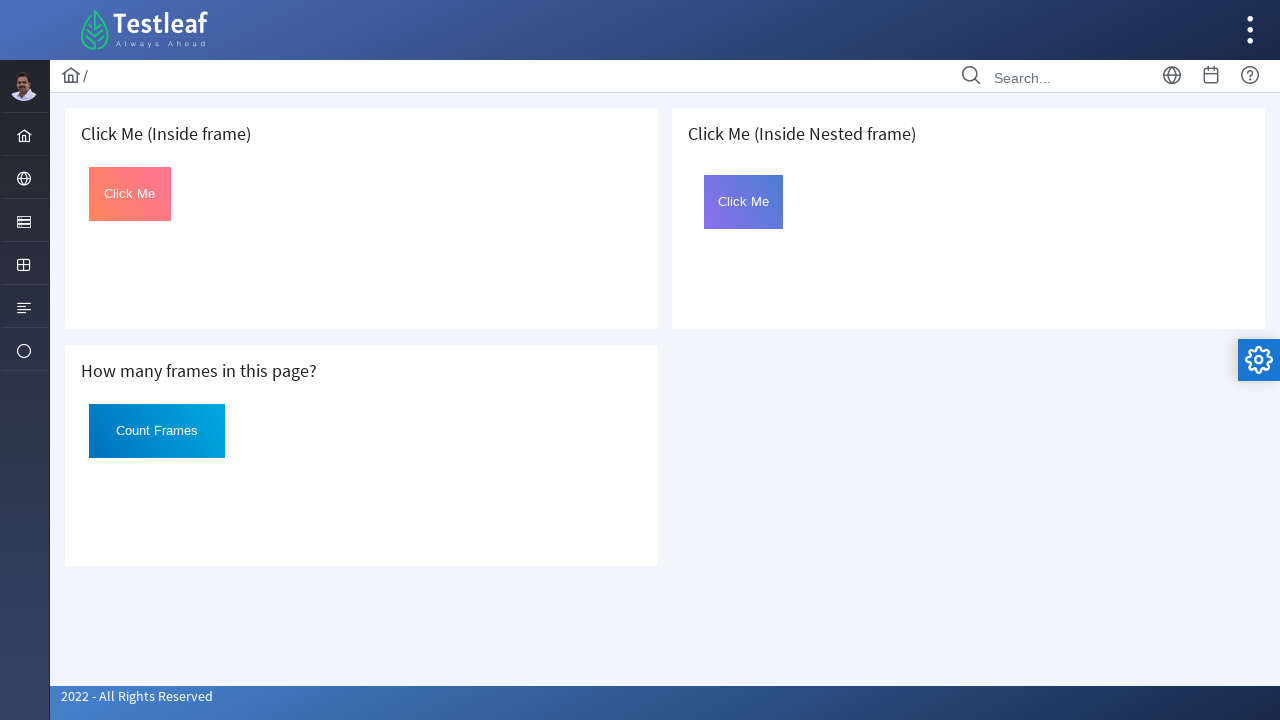

Clicked button with id 'Click' inside nested frame structure at (744, 202) on iframe >> nth=2 >> internal:control=enter-frame >> iframe#frame2 >> internal:con
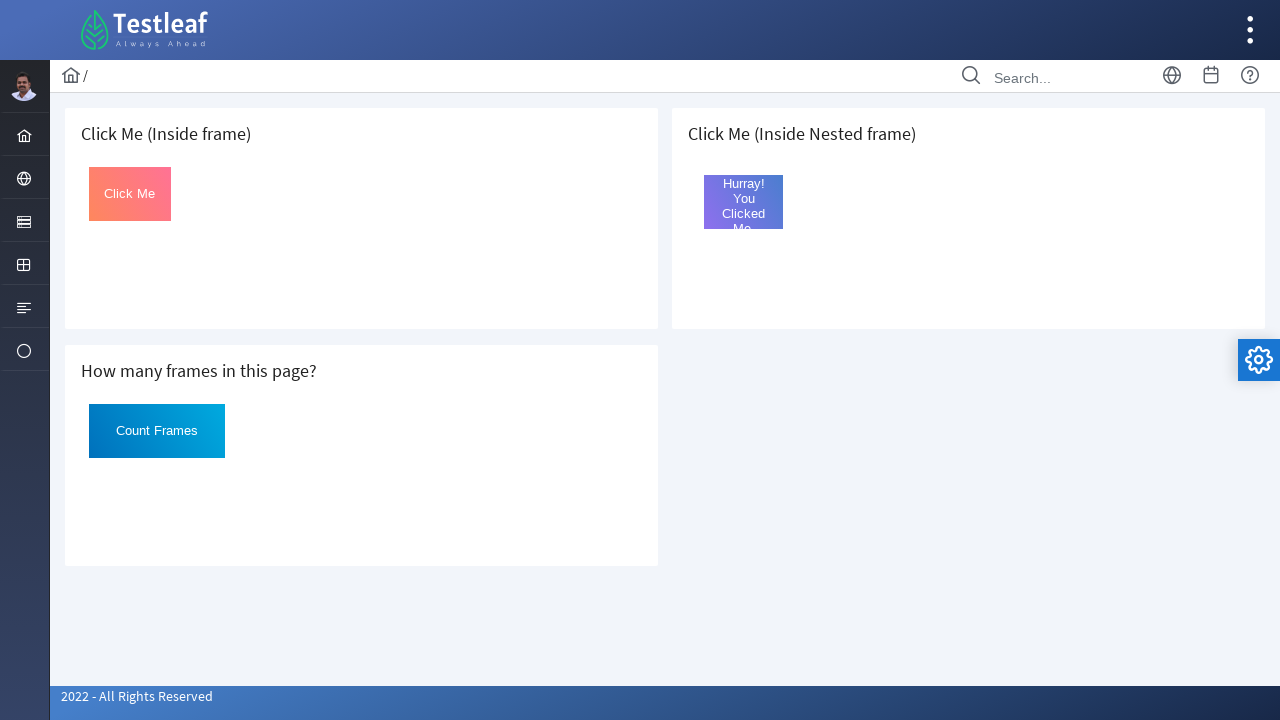

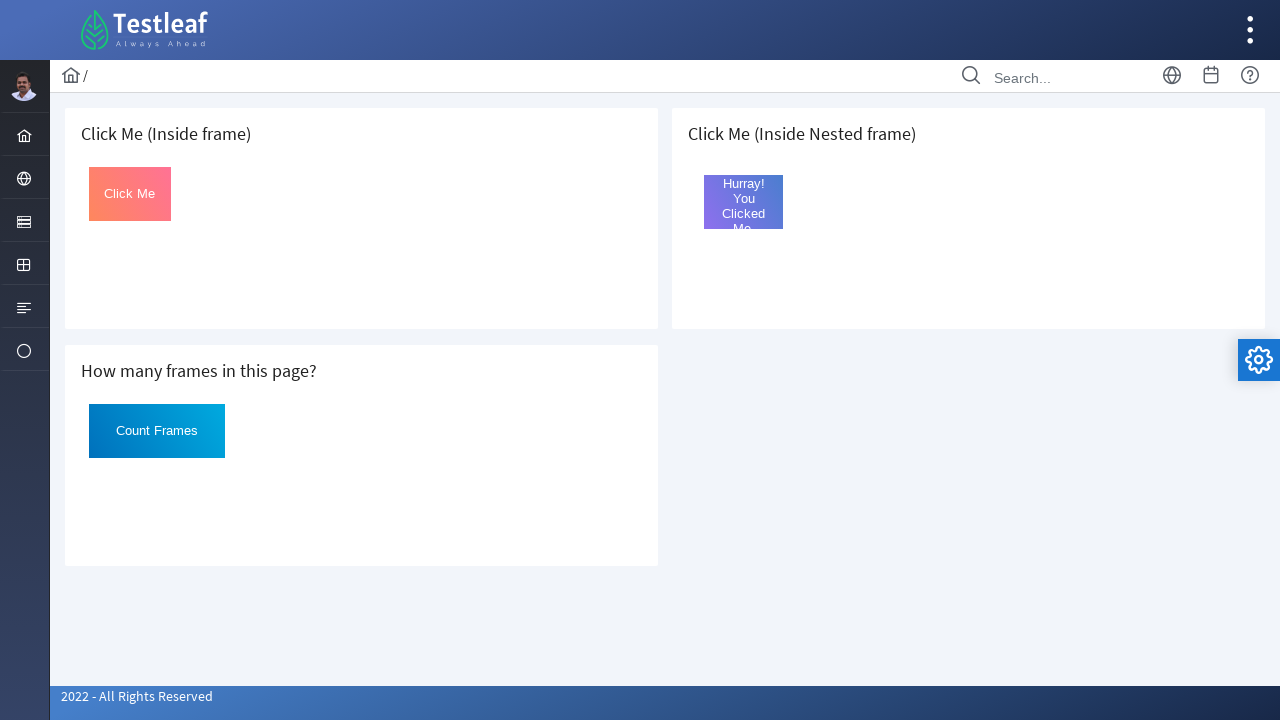